Tests iframe handling and drag-and-drop functionality on the jQuery UI demo page by switching into an iframe, dragging an element to a drop target, then switching back to the main content.

Starting URL: https://jqueryui.com/droppable/

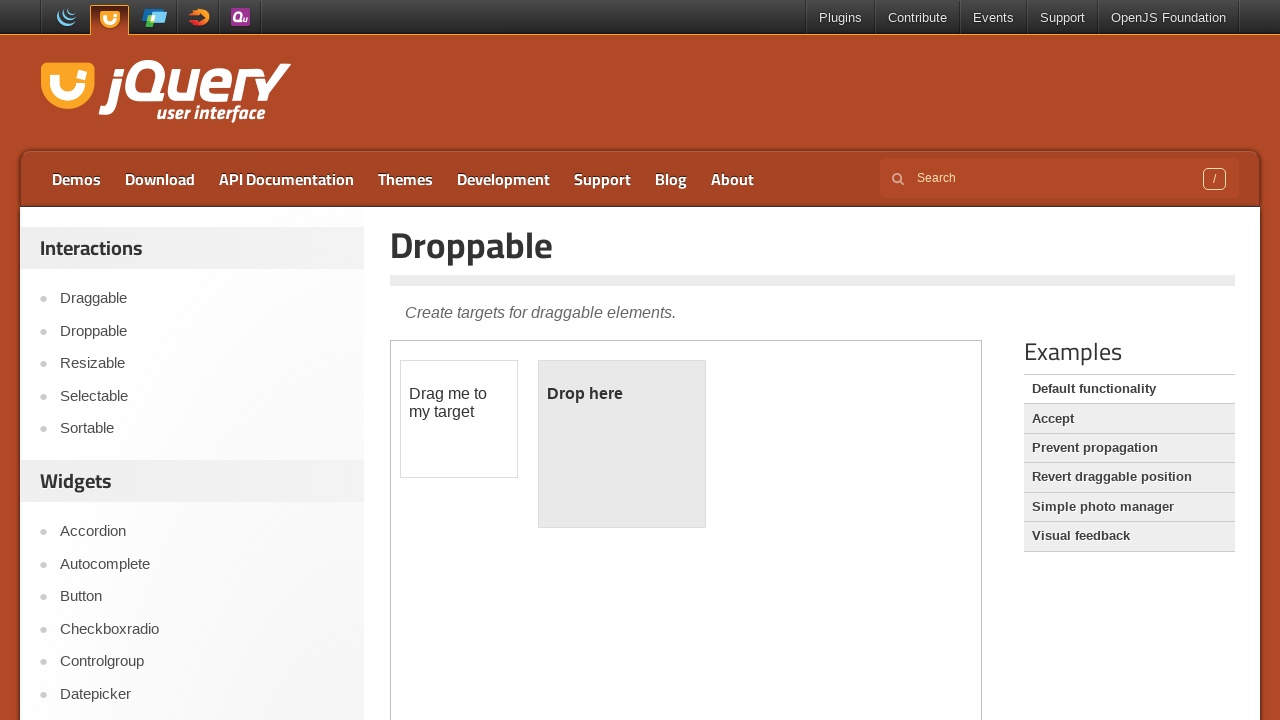

Retrieved entry title text from main page
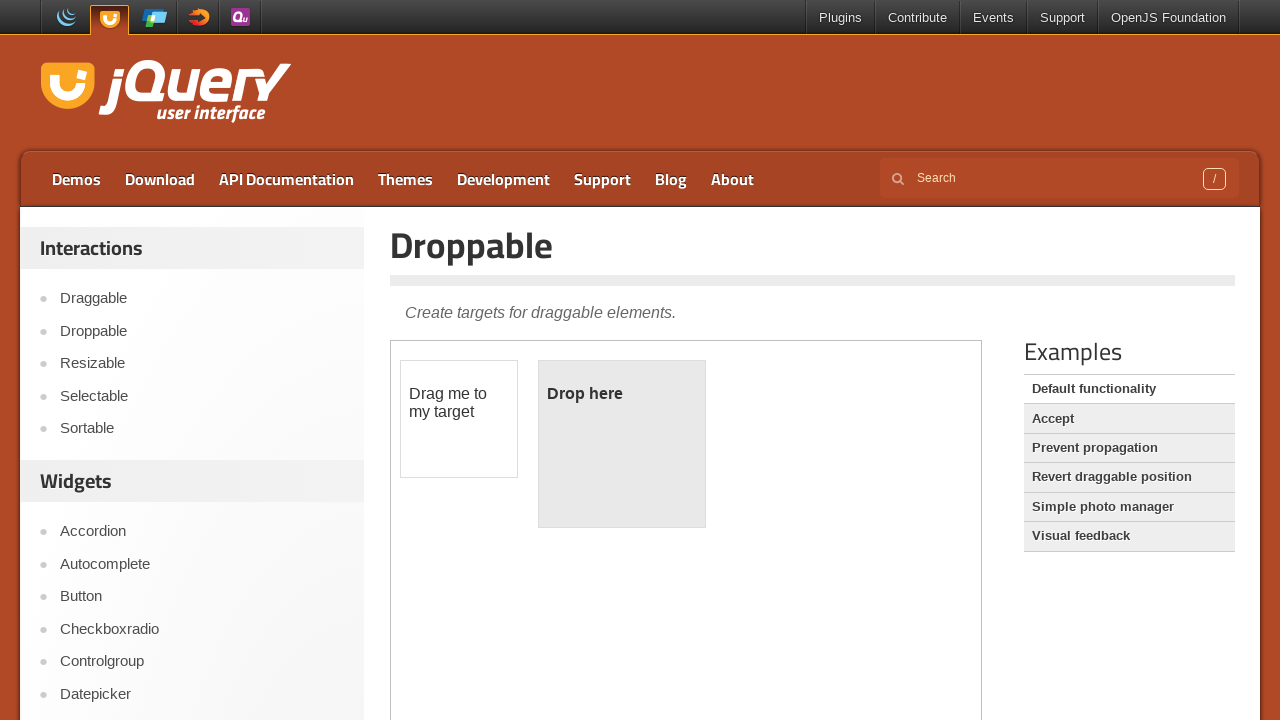

Located and switched to demo iframe
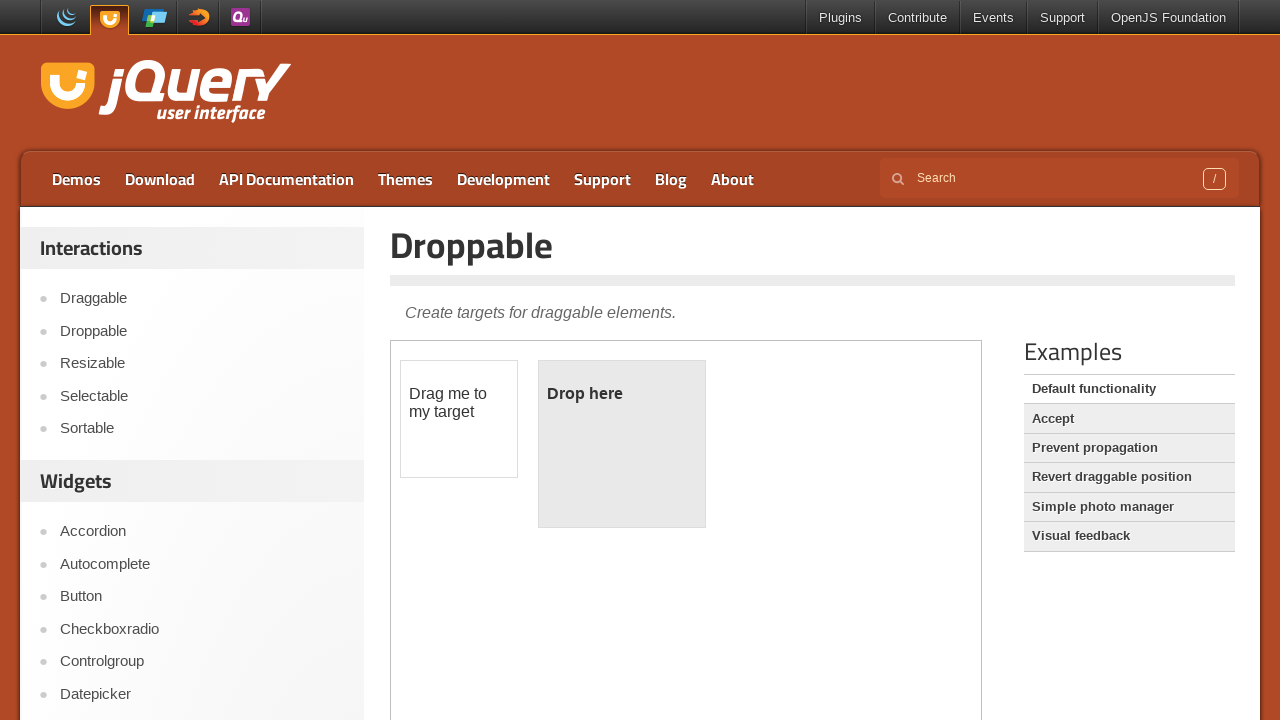

Retrieved text from draggable element inside iframe
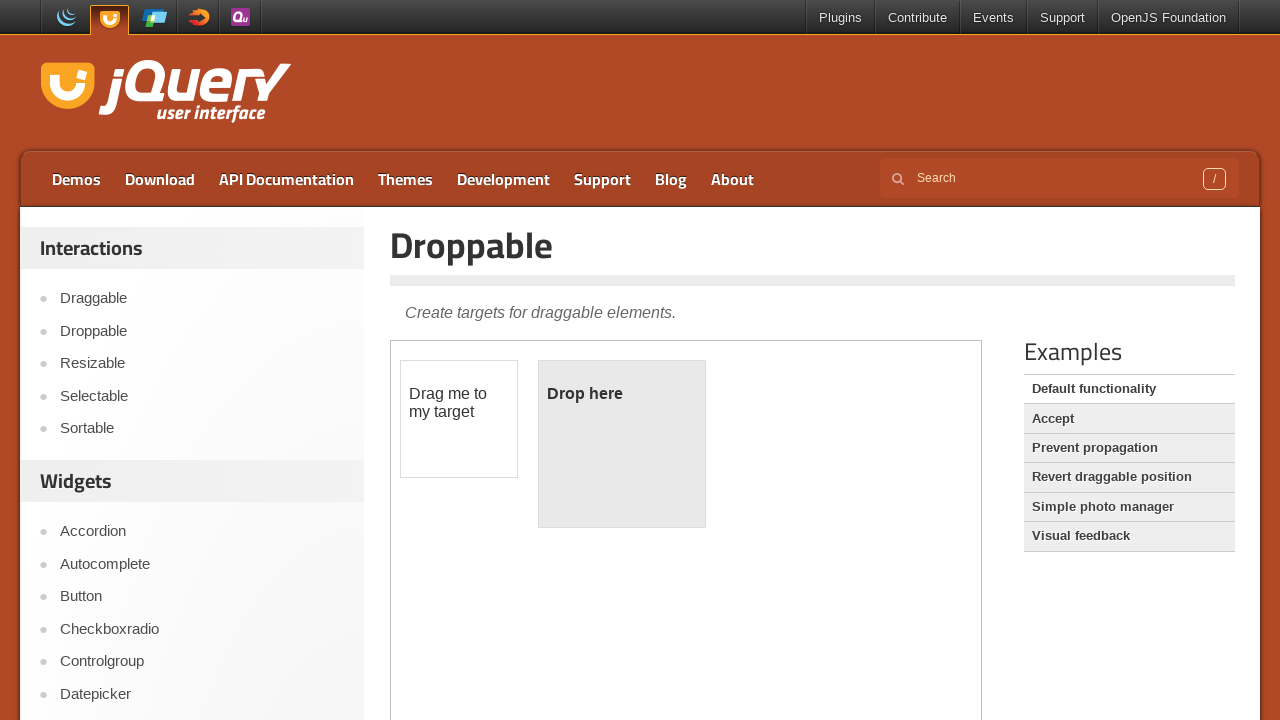

Dragged draggable element to droppable target in iframe at (622, 444)
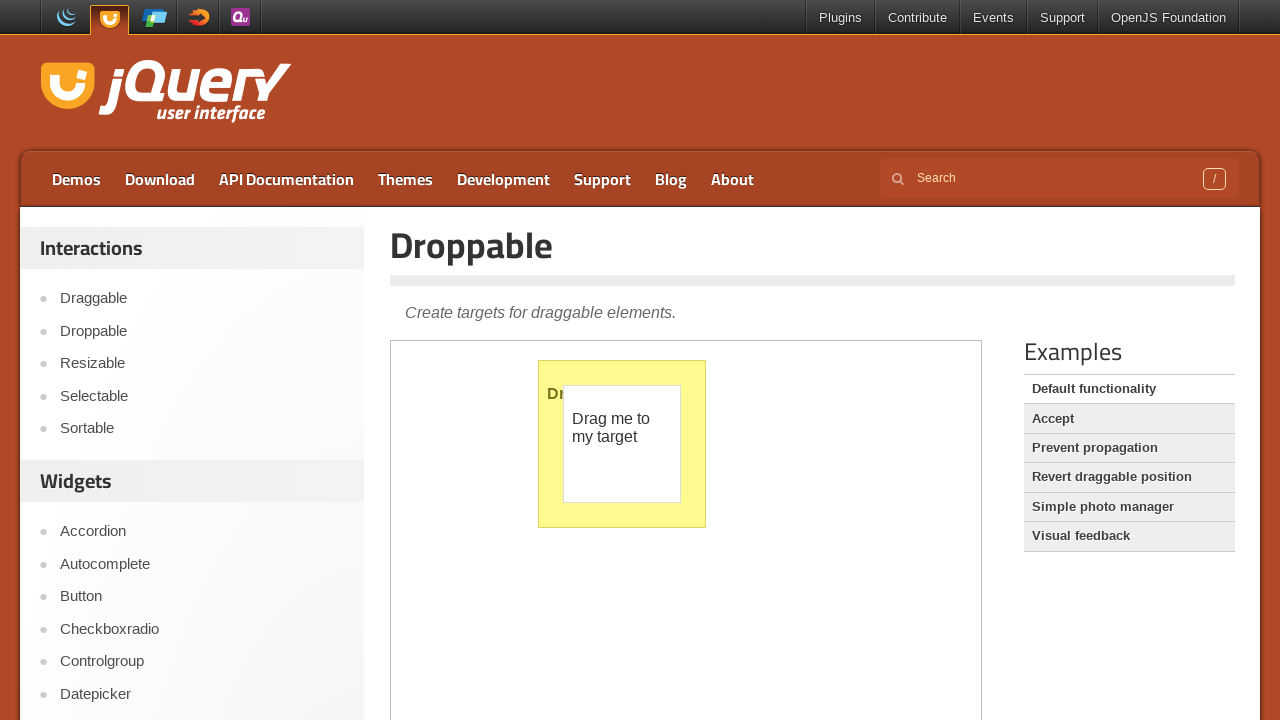

Retrieved entry title text from main page after drag-and-drop
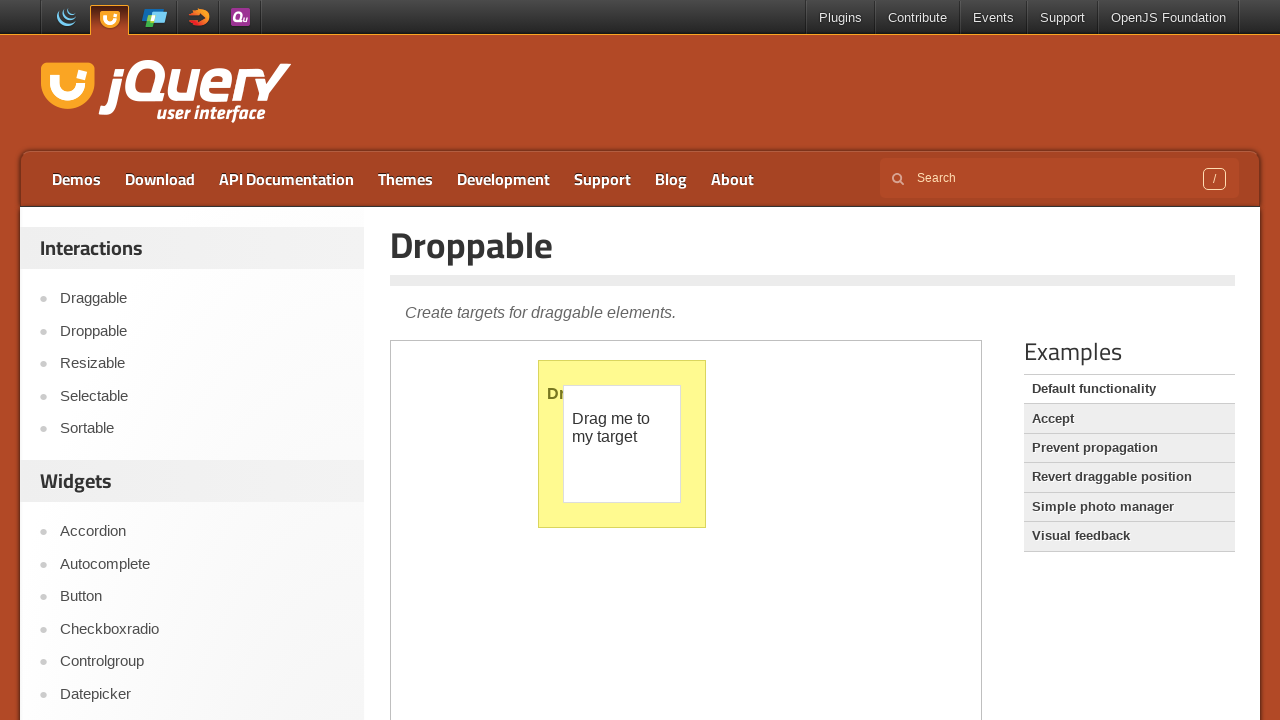

Waited 1 second to observe drag-and-drop result
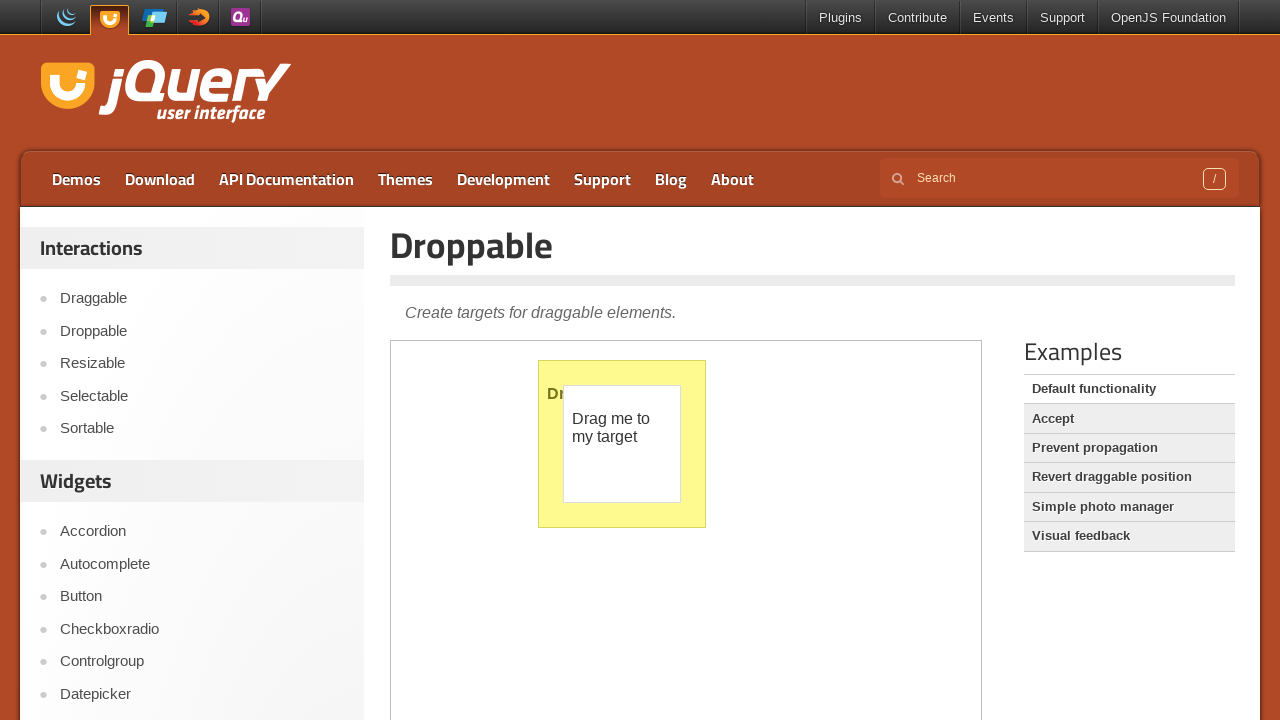

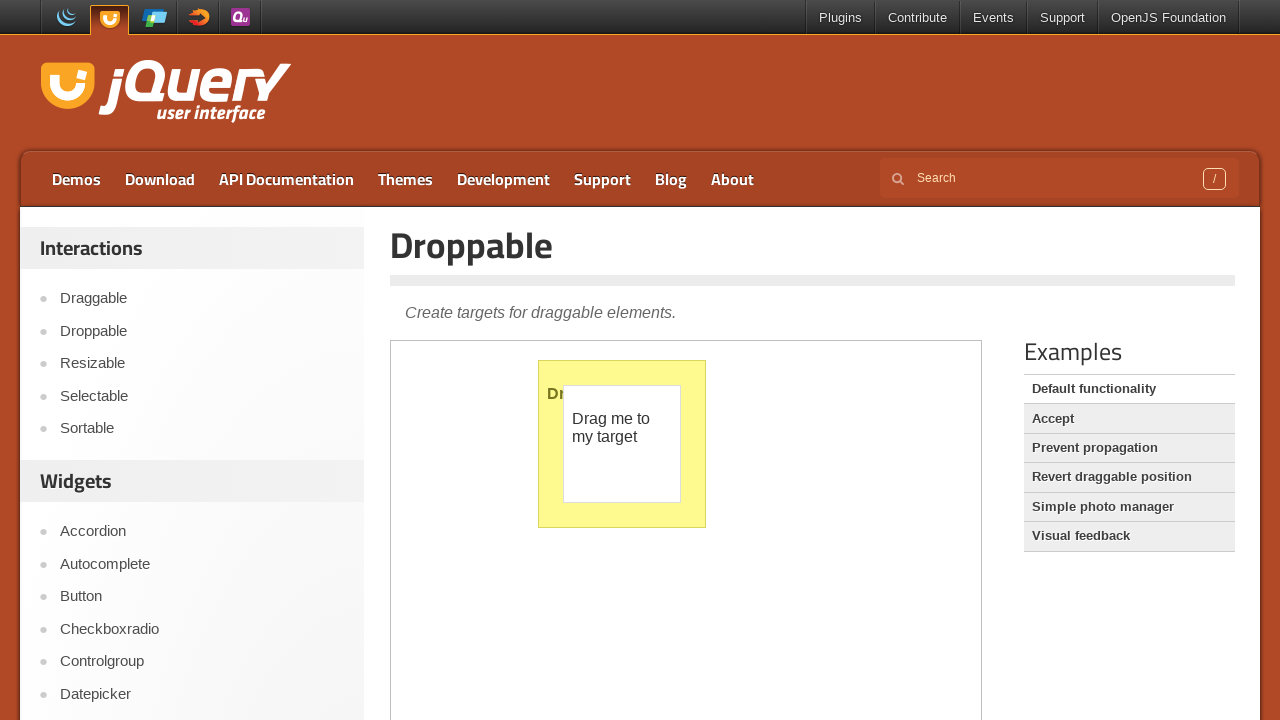